Tests checkbox functionality by clicking on two checkbox options on a practice automation page

Starting URL: https://rahulshettyacademy.com/AutomationPractice/

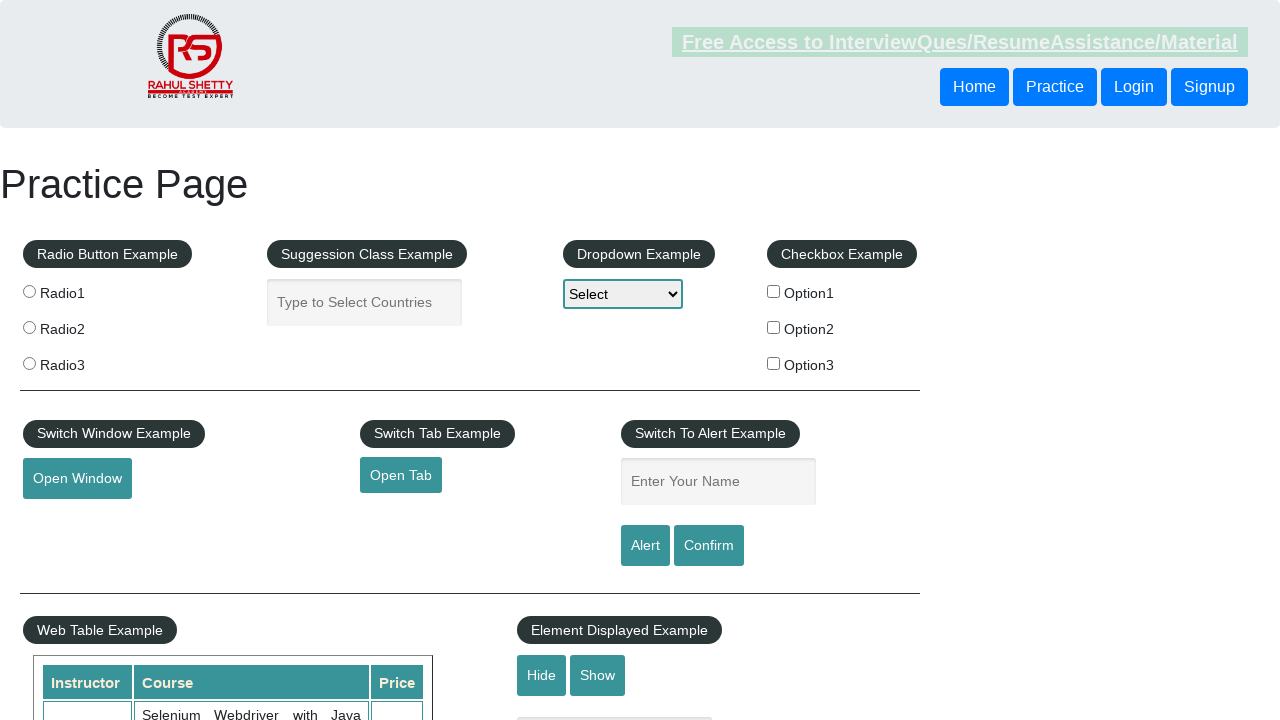

Navigated to practice automation page
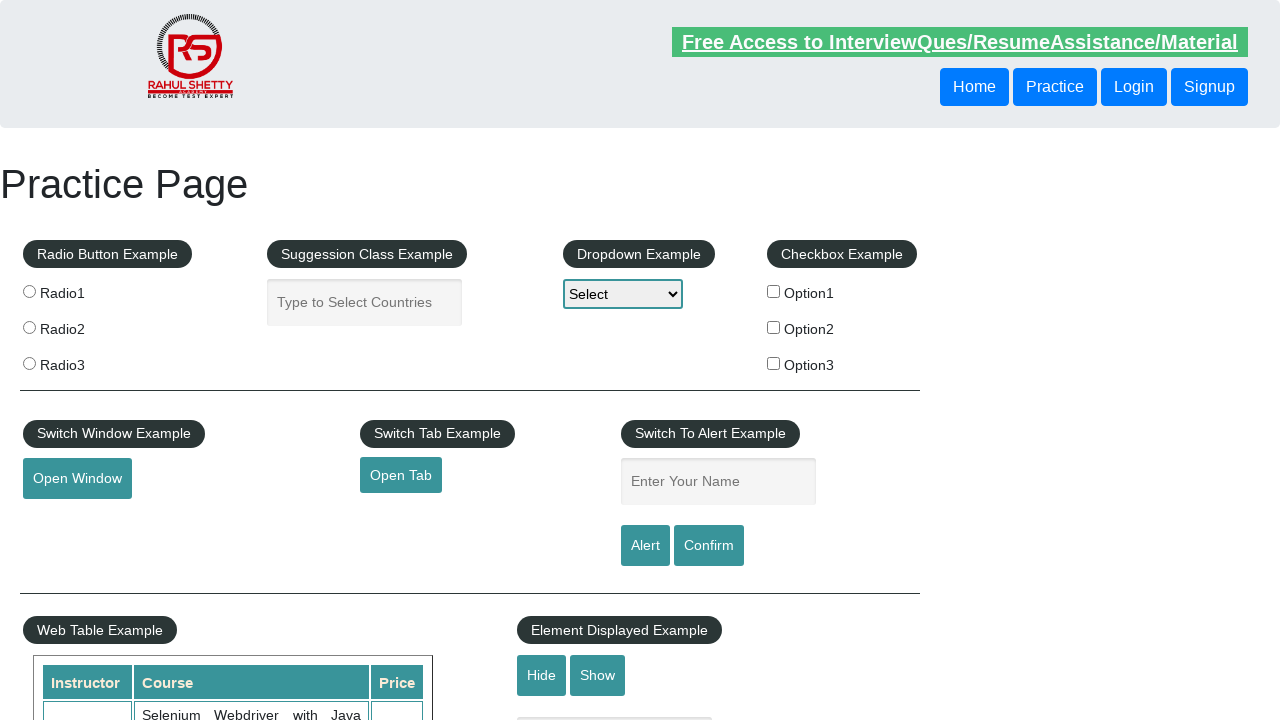

Clicked first checkbox option (checkBoxOption1) at (774, 291) on input[name='checkBoxOption1']
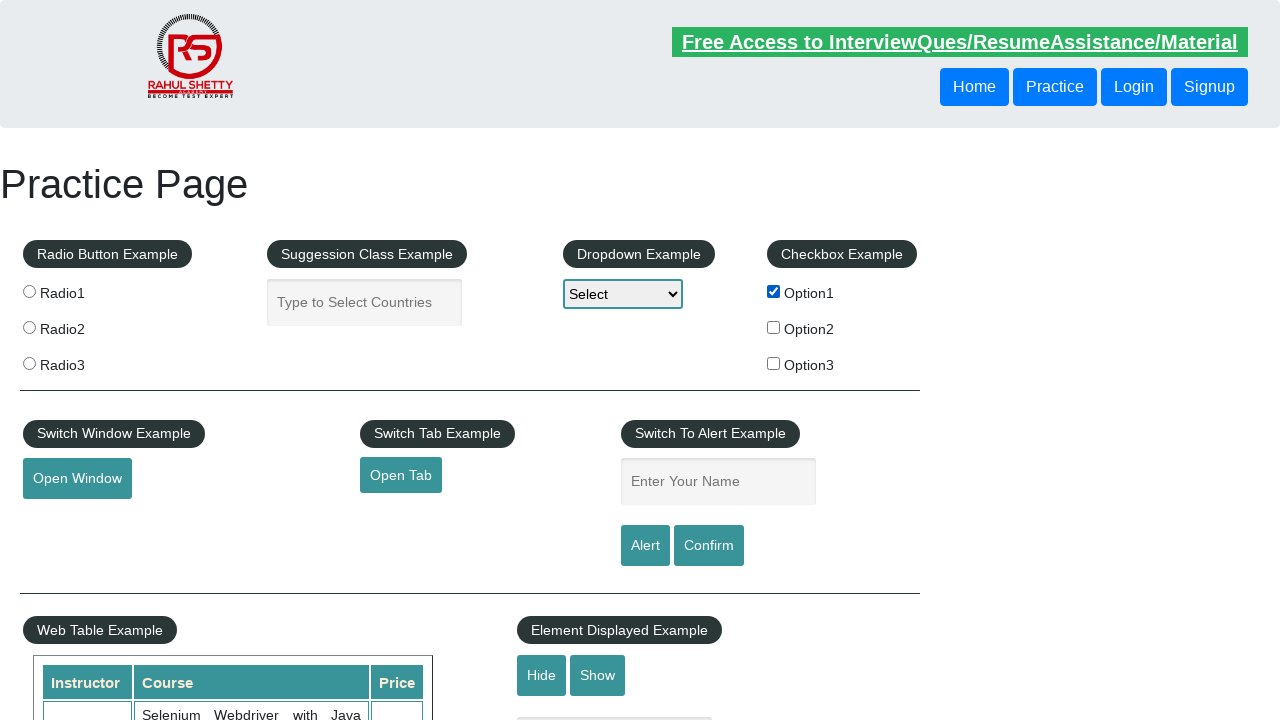

Clicked second checkbox option (checkBoxOption2) at (774, 327) on #checkBoxOption2
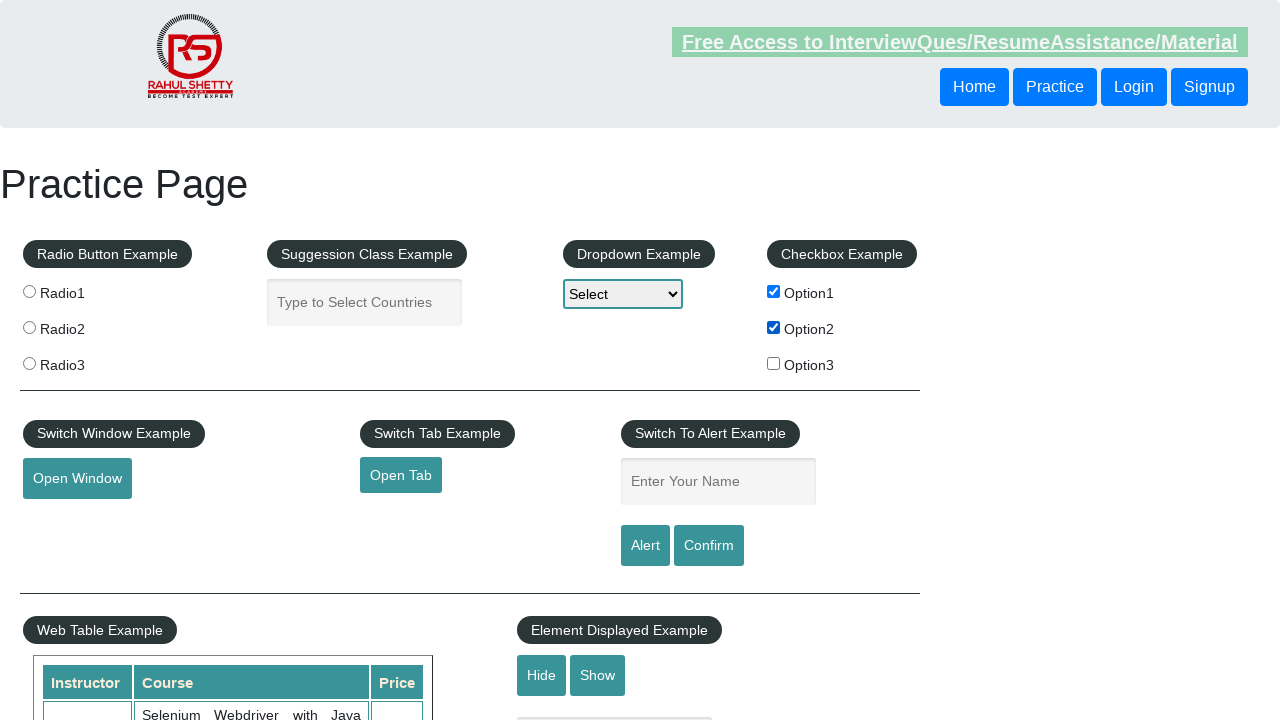

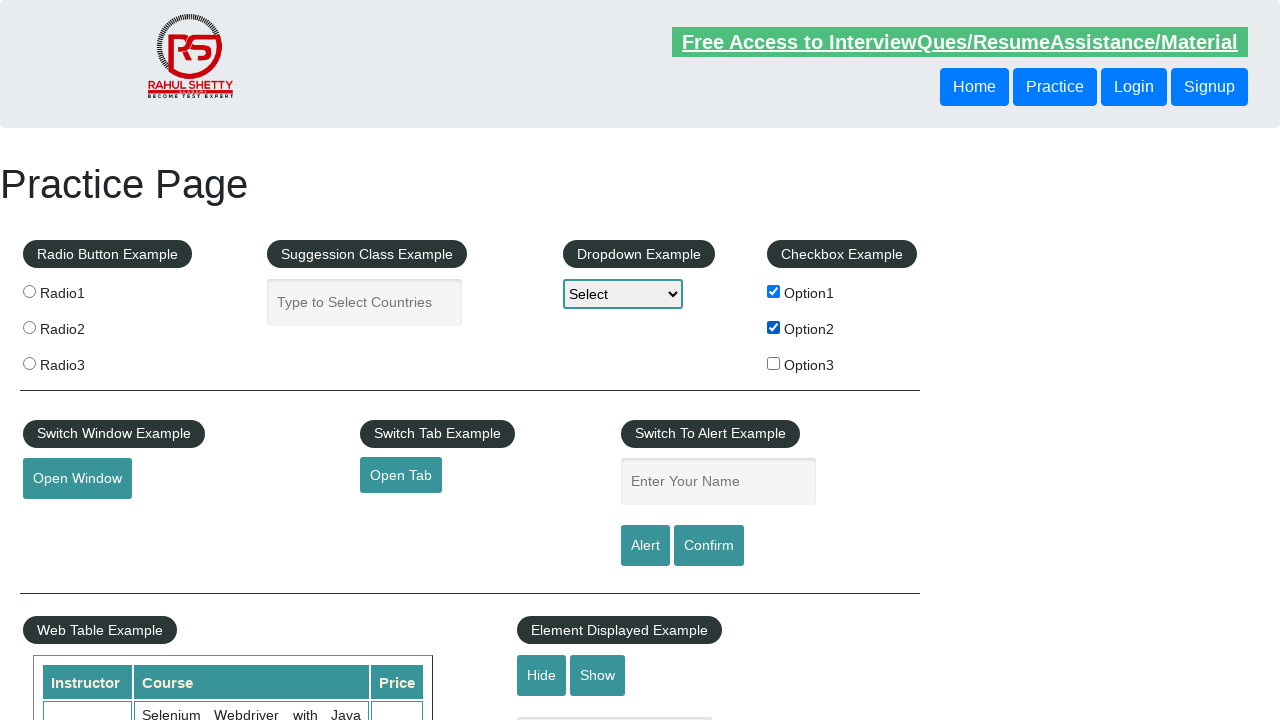